Tests single select dropdown by selecting an option and verifying the selection

Starting URL: https://getbootstrap.com/docs/5.0/forms/select/

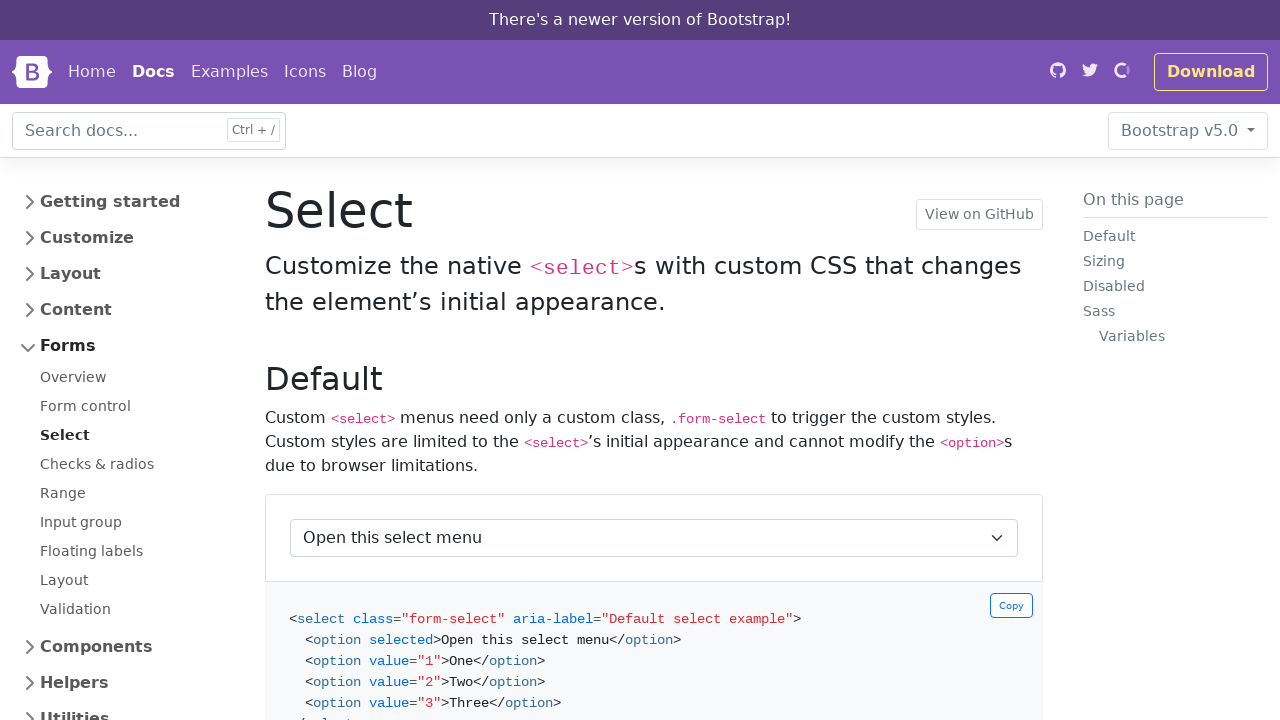

Navigated to Bootstrap select form documentation page
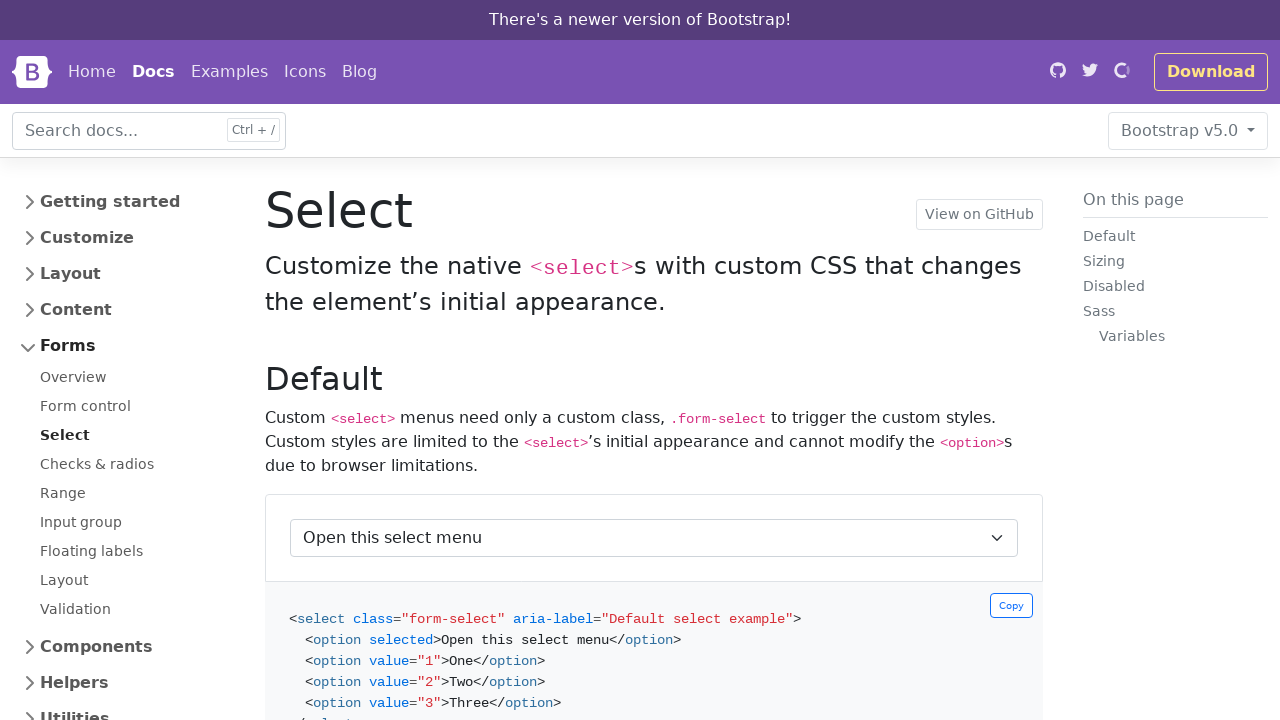

Selected 'Two' option from the single select dropdown on (//select[@class='form-select'])[1]
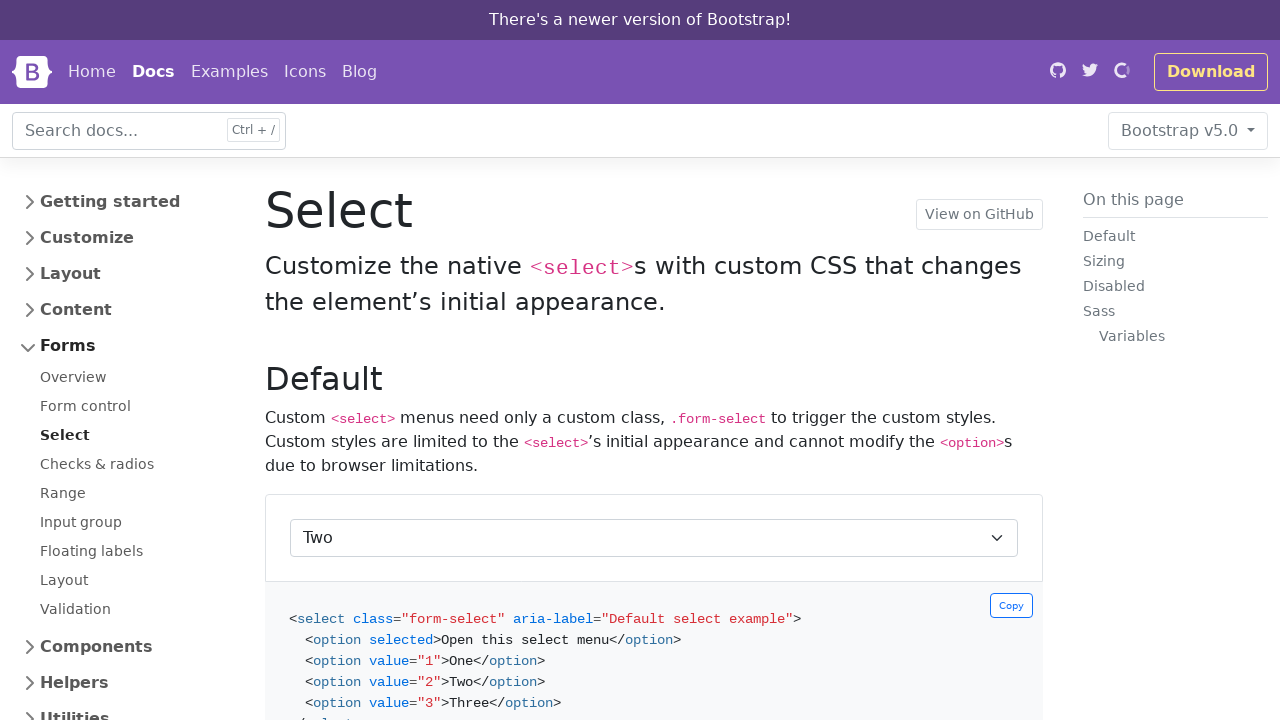

Verified that dropdown value is now set to '2'
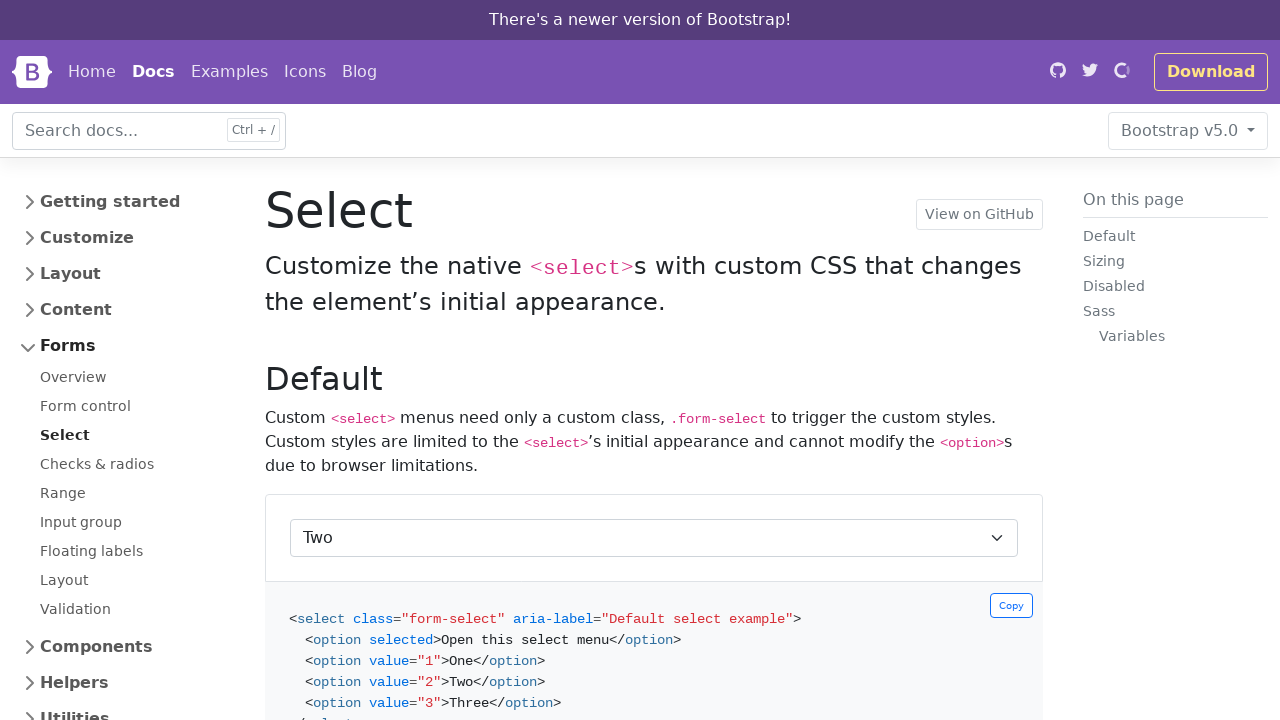

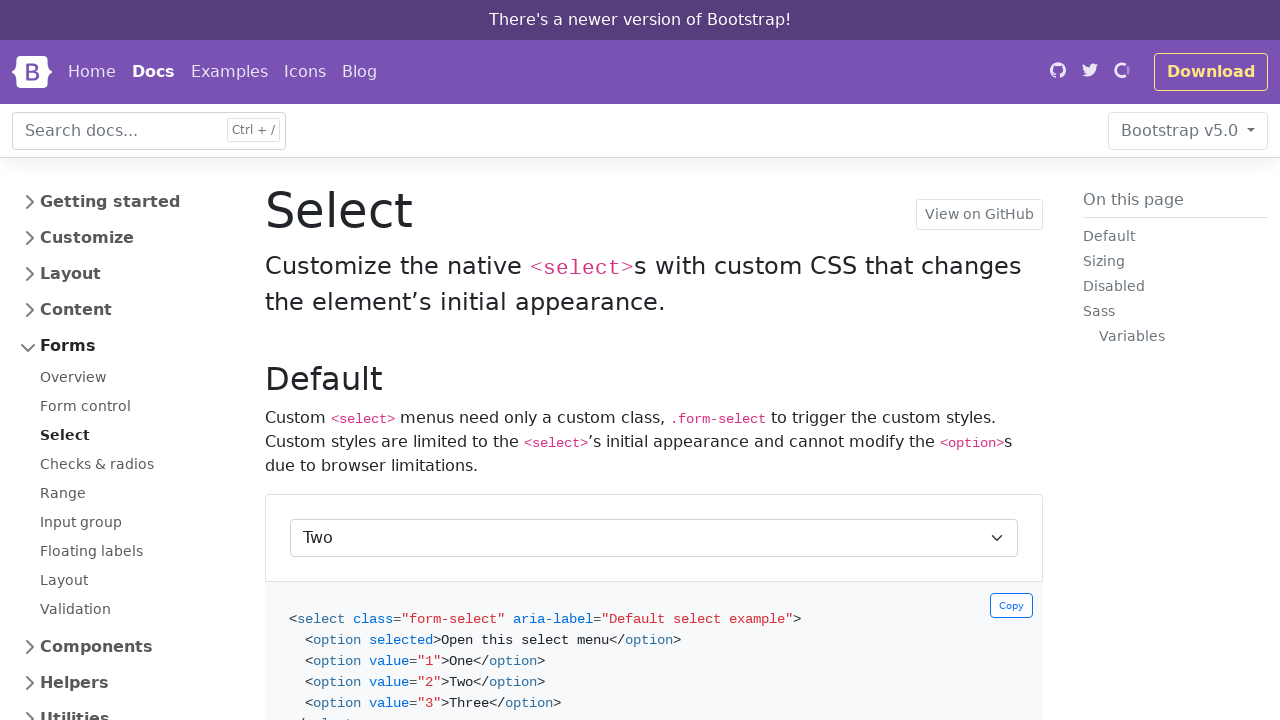